Types text in a field, then uses Ctrl+Z to undo the input

Starting URL: http://omayo.blogspot.com/

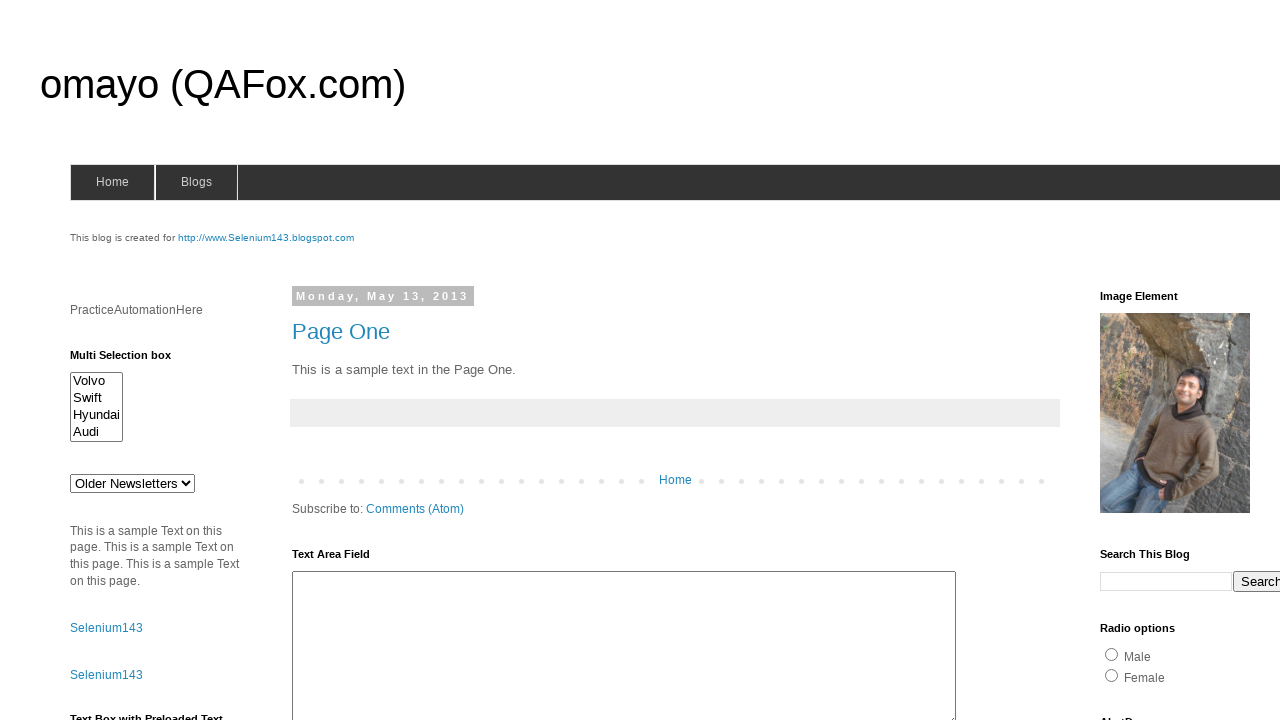

Typed 'word' in the userid field on input[name='userid']
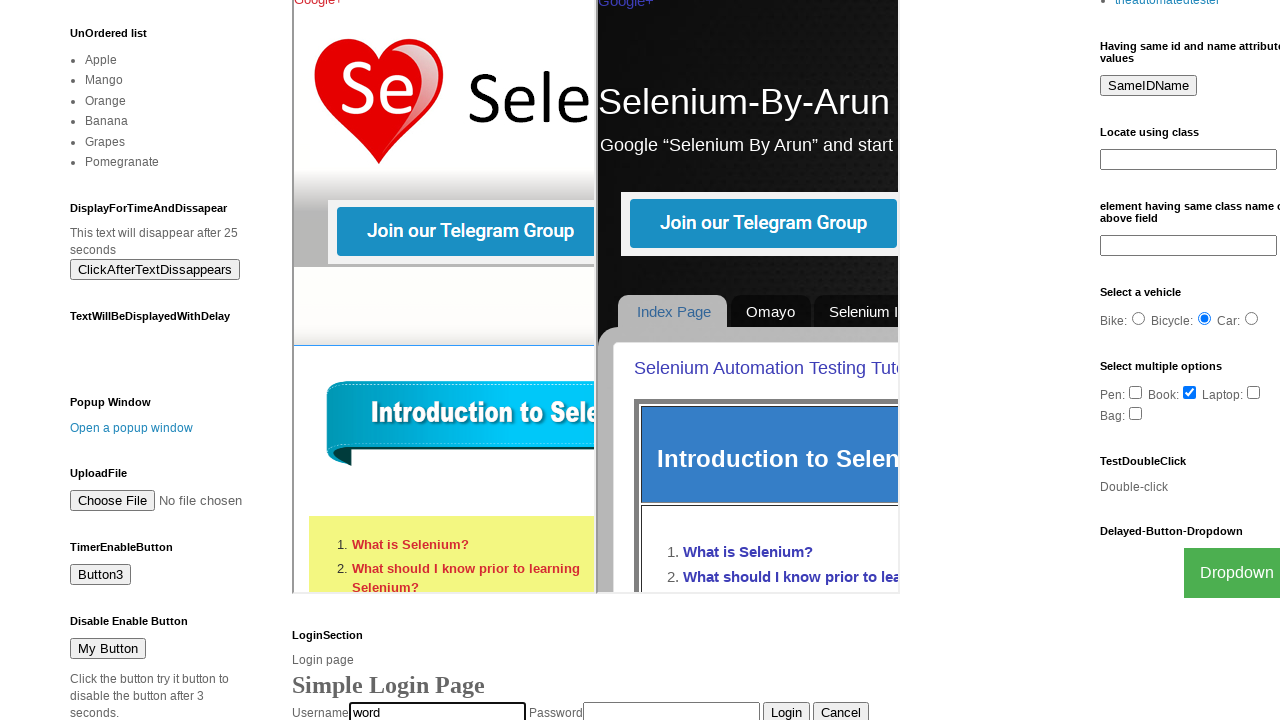

Pressed Ctrl+Z to undo the input
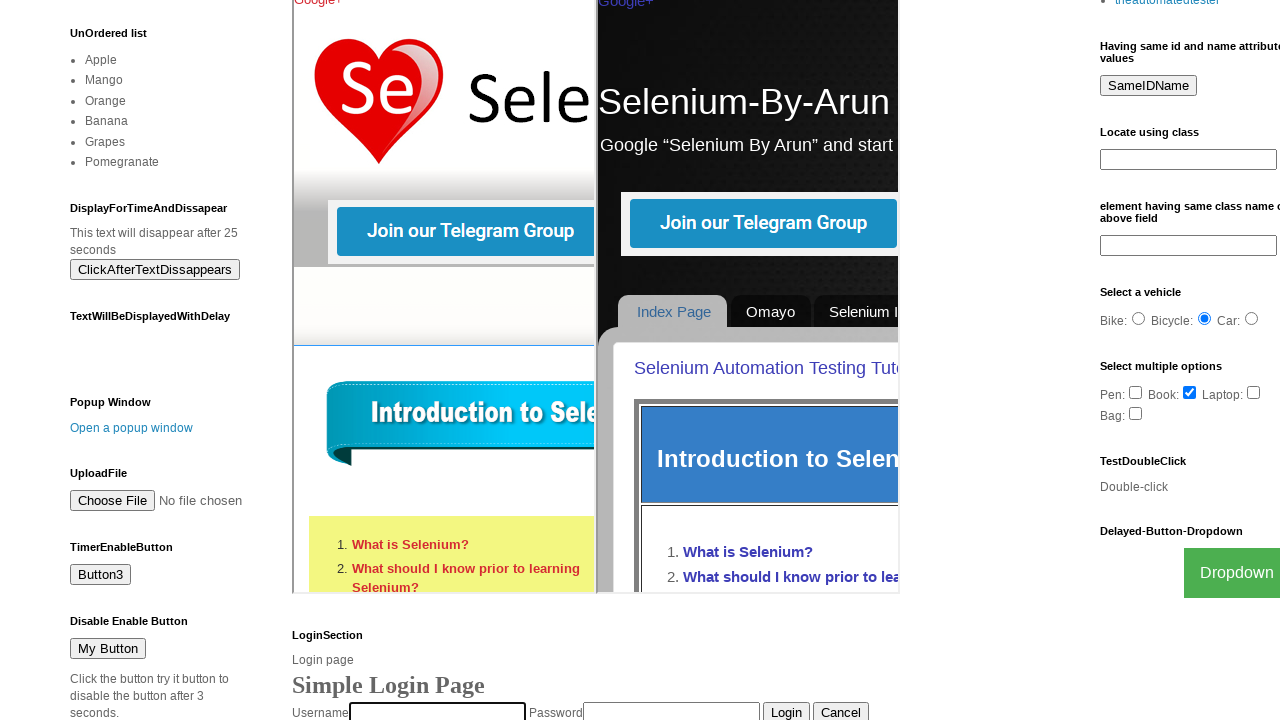

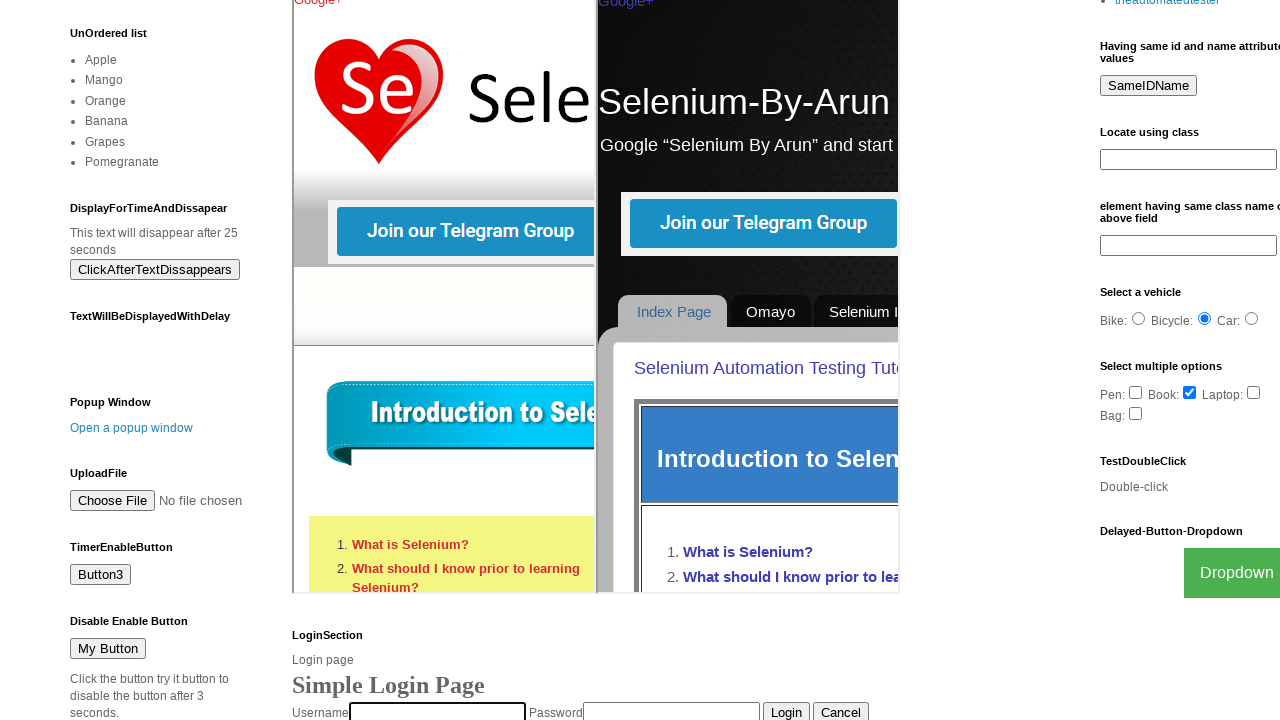